Tests a registration form by filling in personal information fields including name, address, email, phone, gender selection, checkbox interaction, and password fields, then submitting the form.

Starting URL: http://demo.automationtesting.in/Register.html

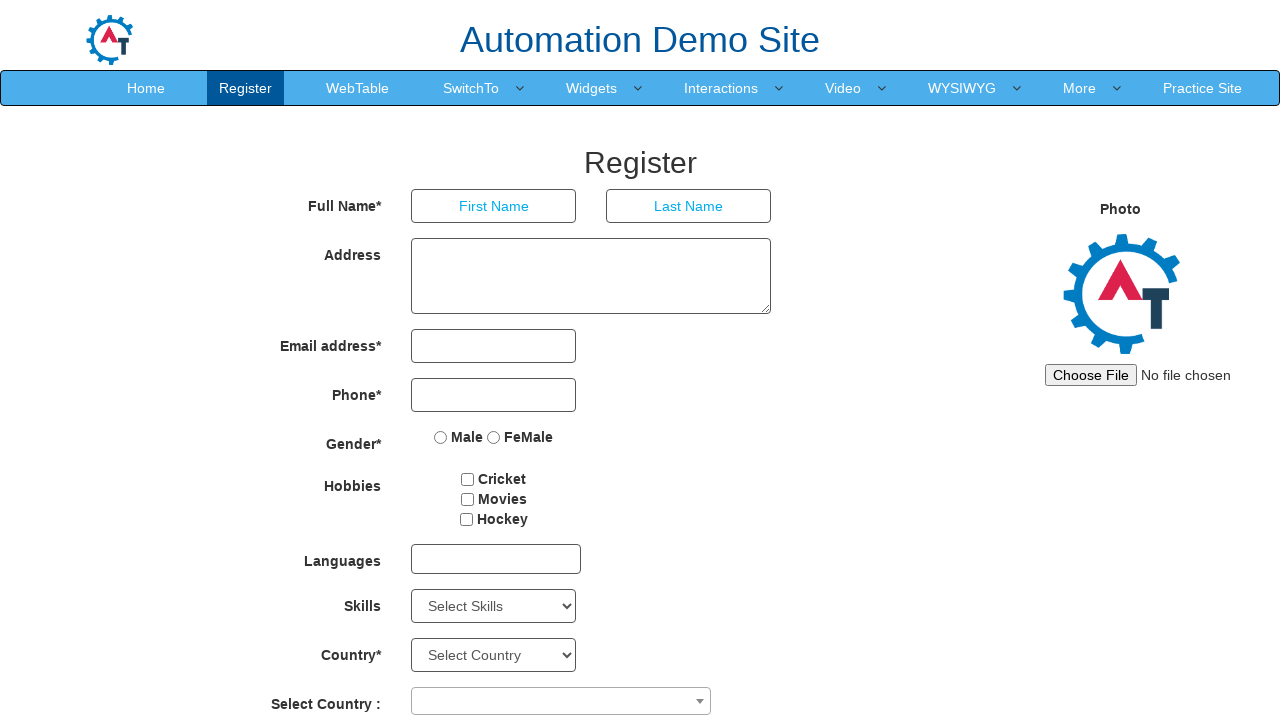

Filled first name field with 'Priyanka' on (//input[@type='text'])[1]
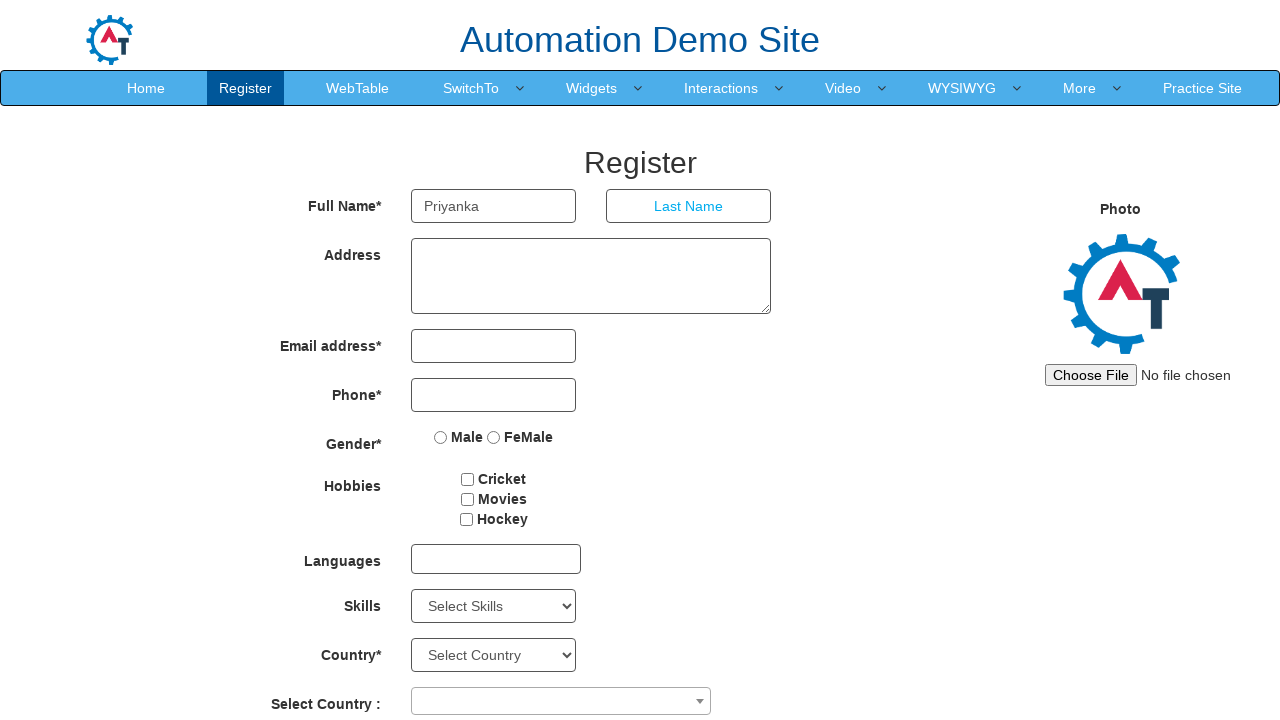

Filled last name field with 'Krishnamoorthy' on (//input[@type='text'])[2]
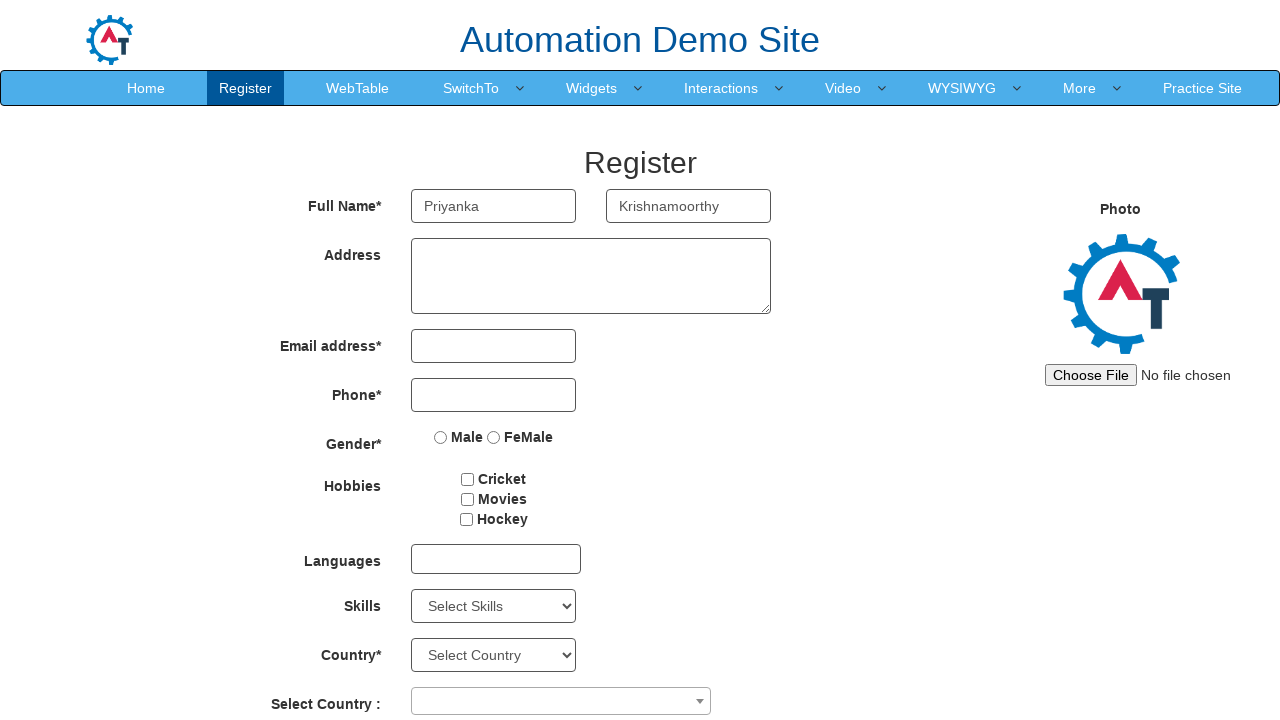

Filled address field with 'aaa,bbb,ccc' on //textarea[@ng-model='Adress']
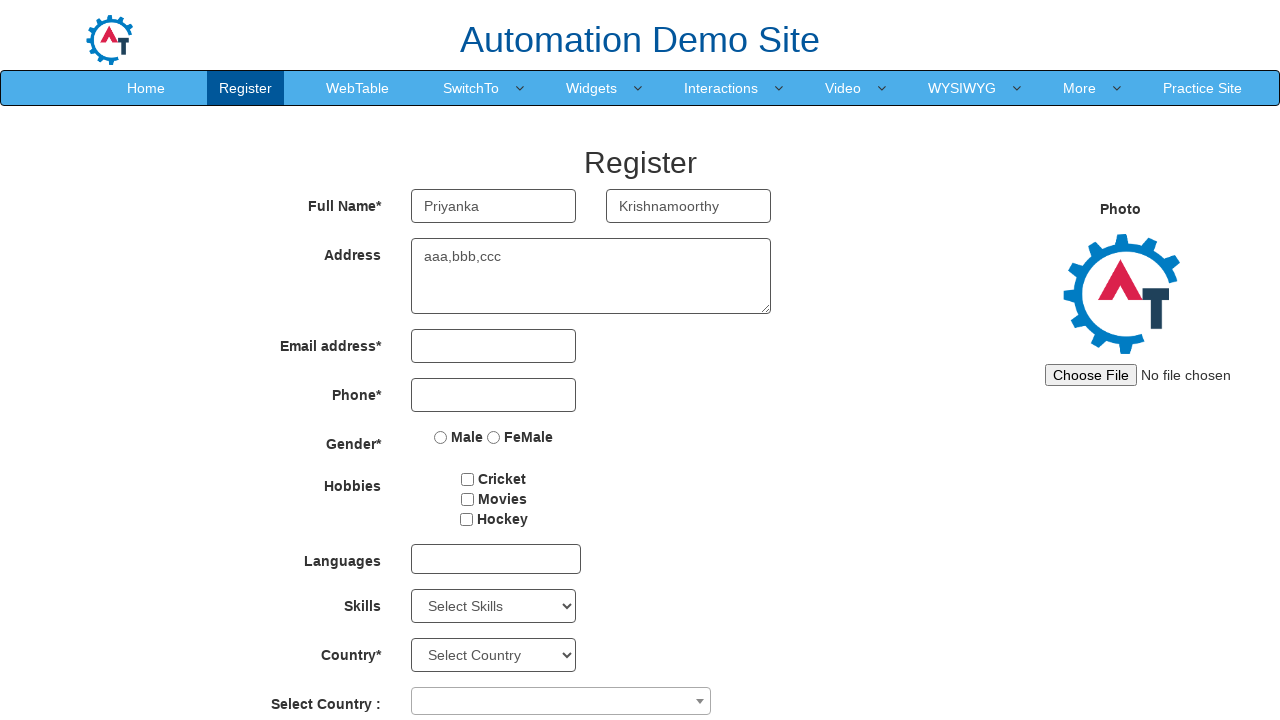

Filled email field with 'priyankagreens@gmail.com' on //input[@type='email']
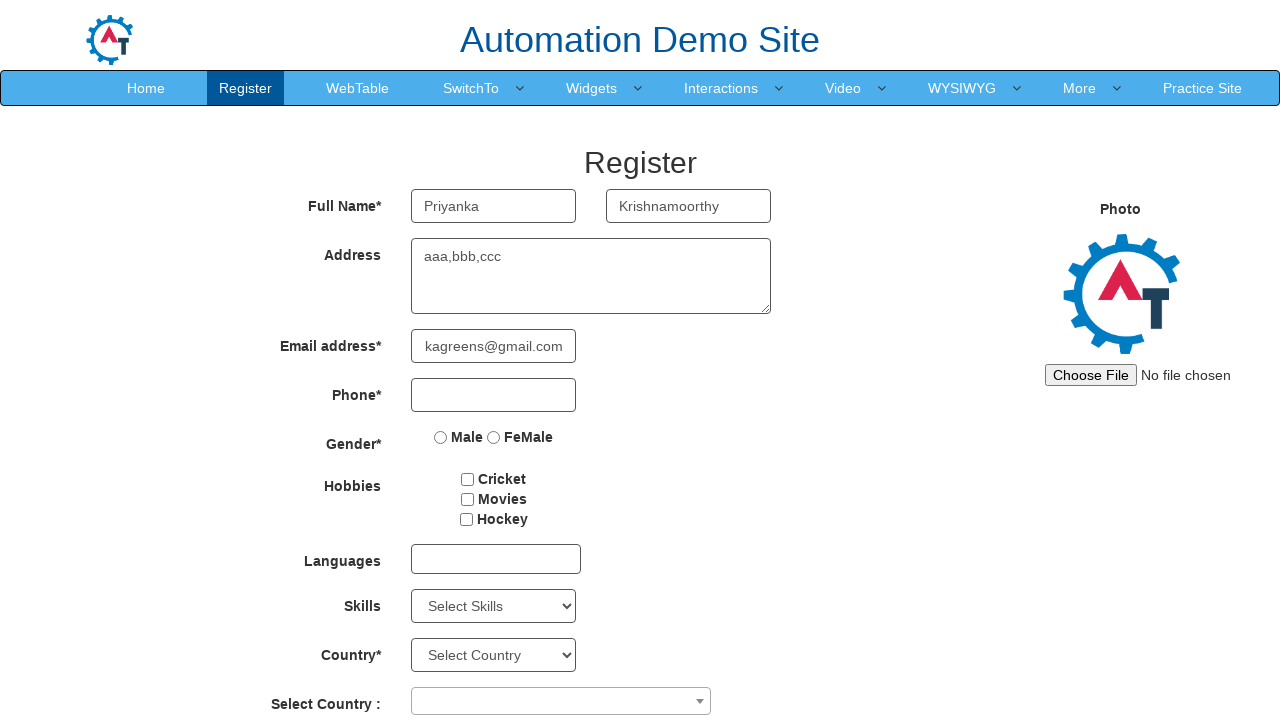

Filled phone number field with '123456789' on //input[@ng-model='Phone']
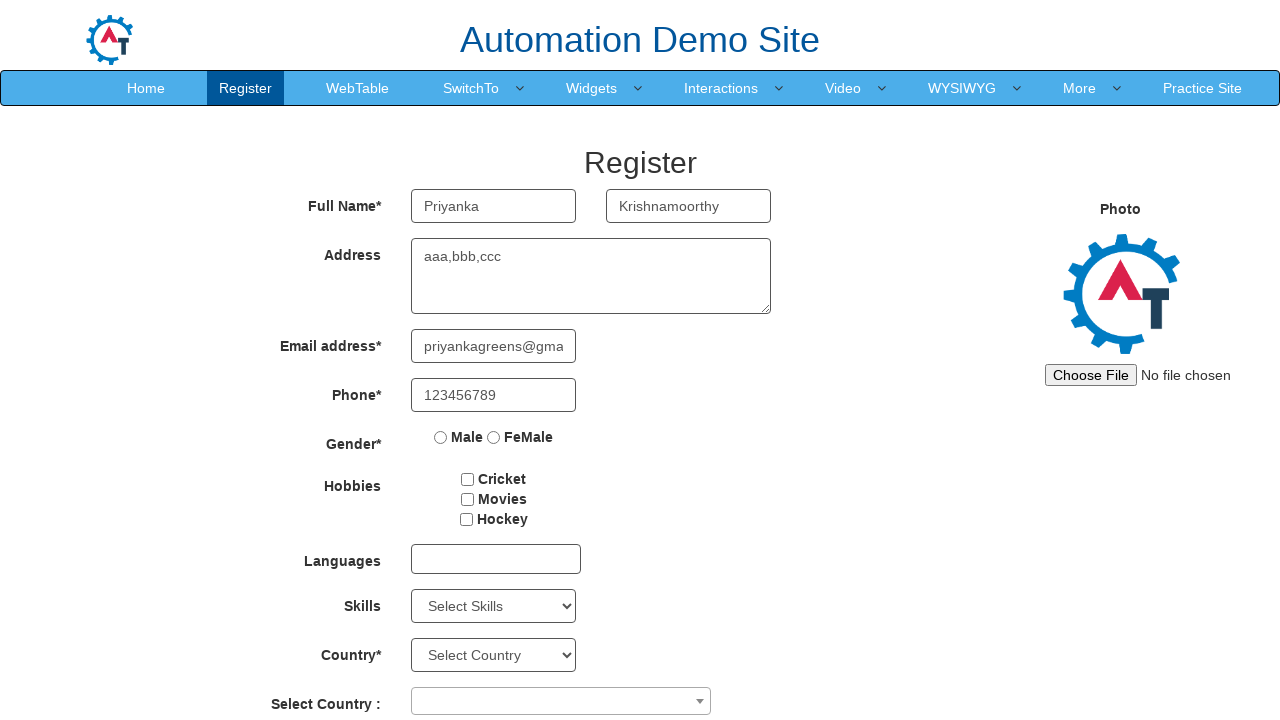

Selected Female gender radio button at (494, 437) on (//input[@type='radio'])[2]
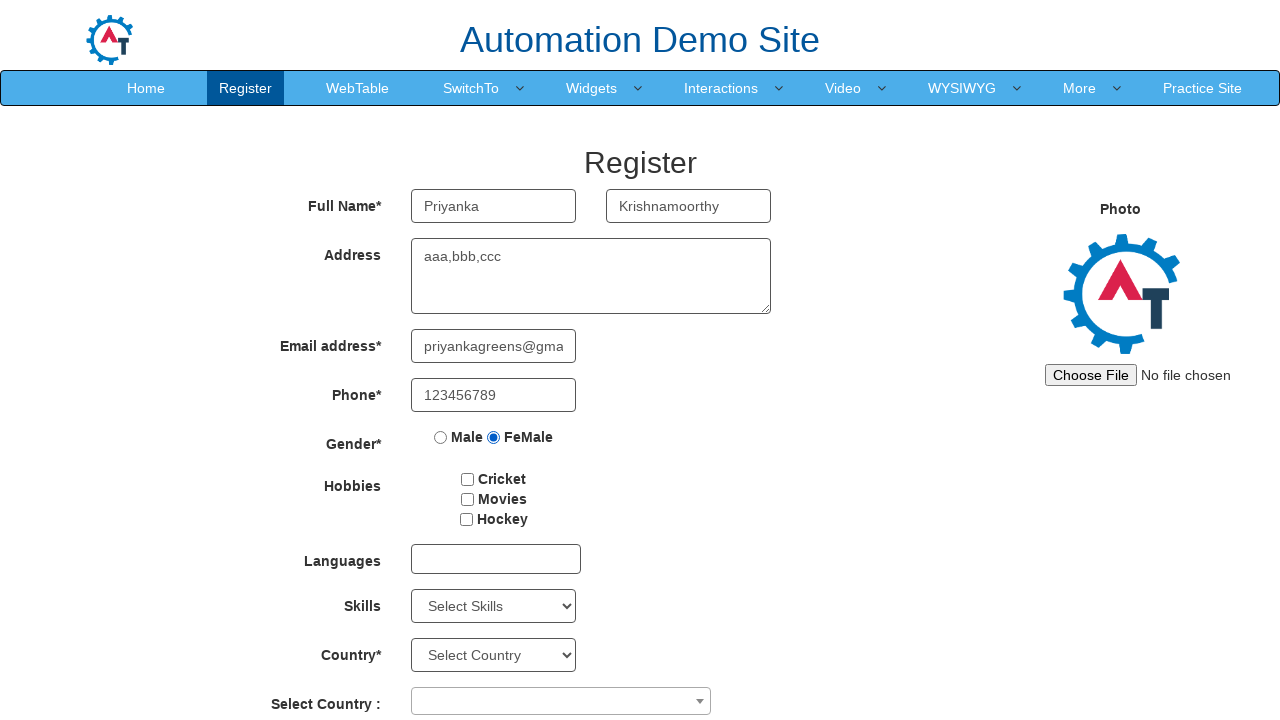

Checked the first checkbox at (468, 479) on (//input[@type='checkbox'])[1]
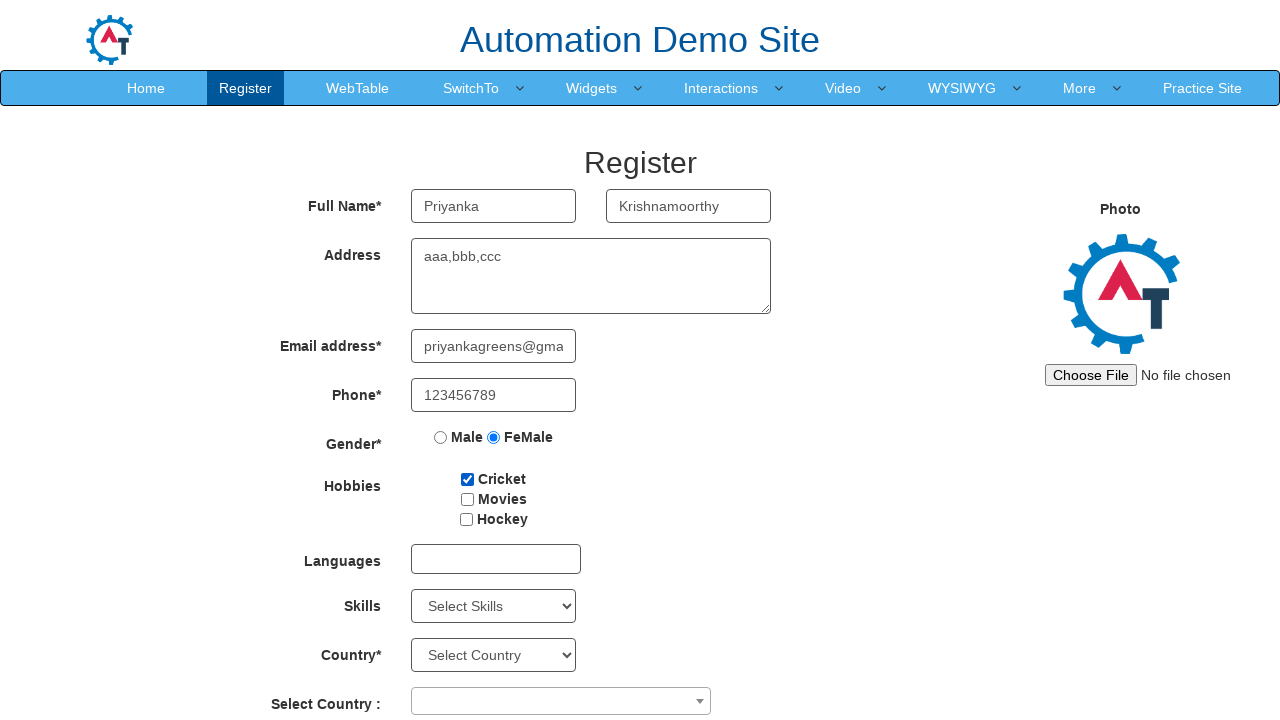

Filled first password field with '123456' on #firstpassword
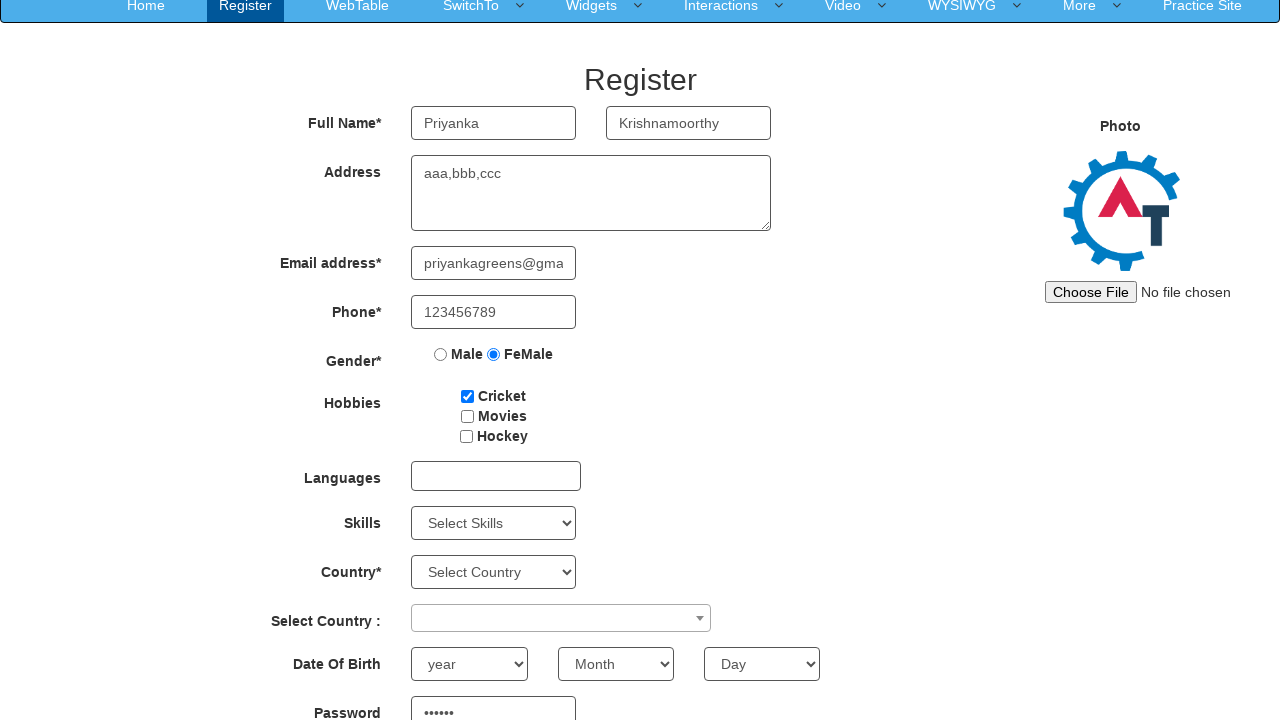

Filled confirm password field with '123456' on #secondpassword
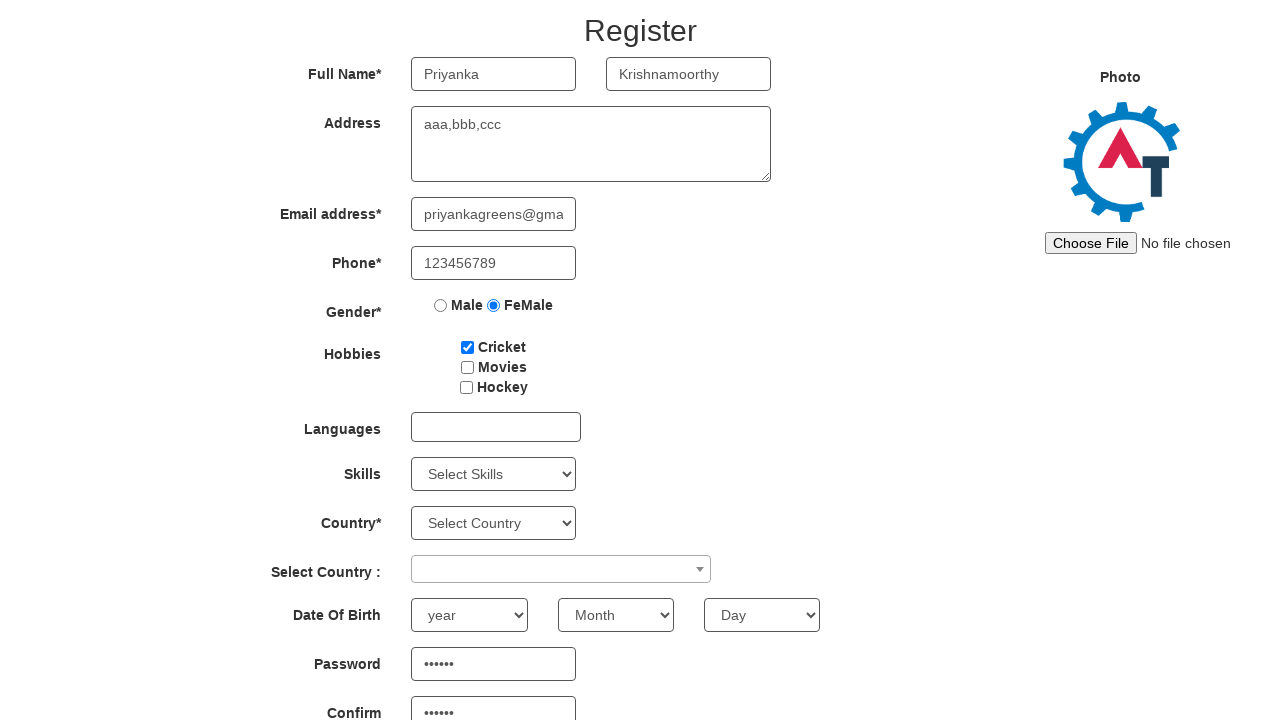

Clicked submit button to register at (572, 623) on #submitbtn
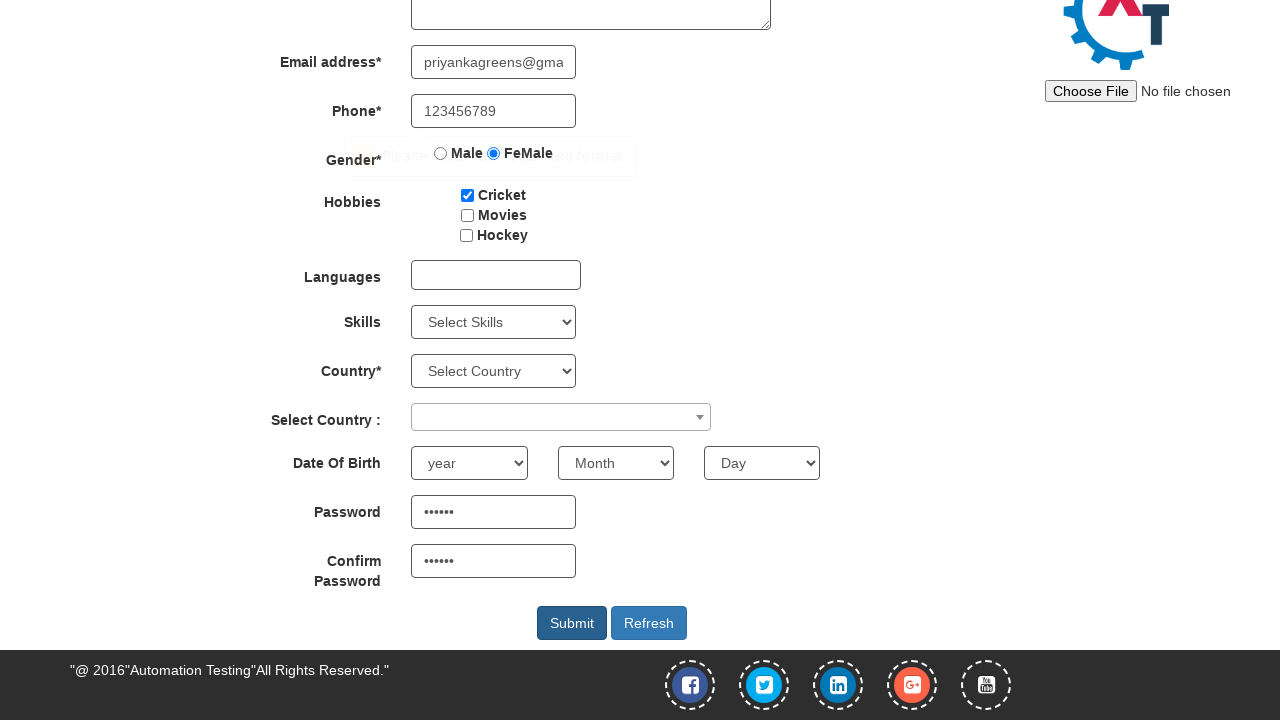

Waited 3 seconds for page to process
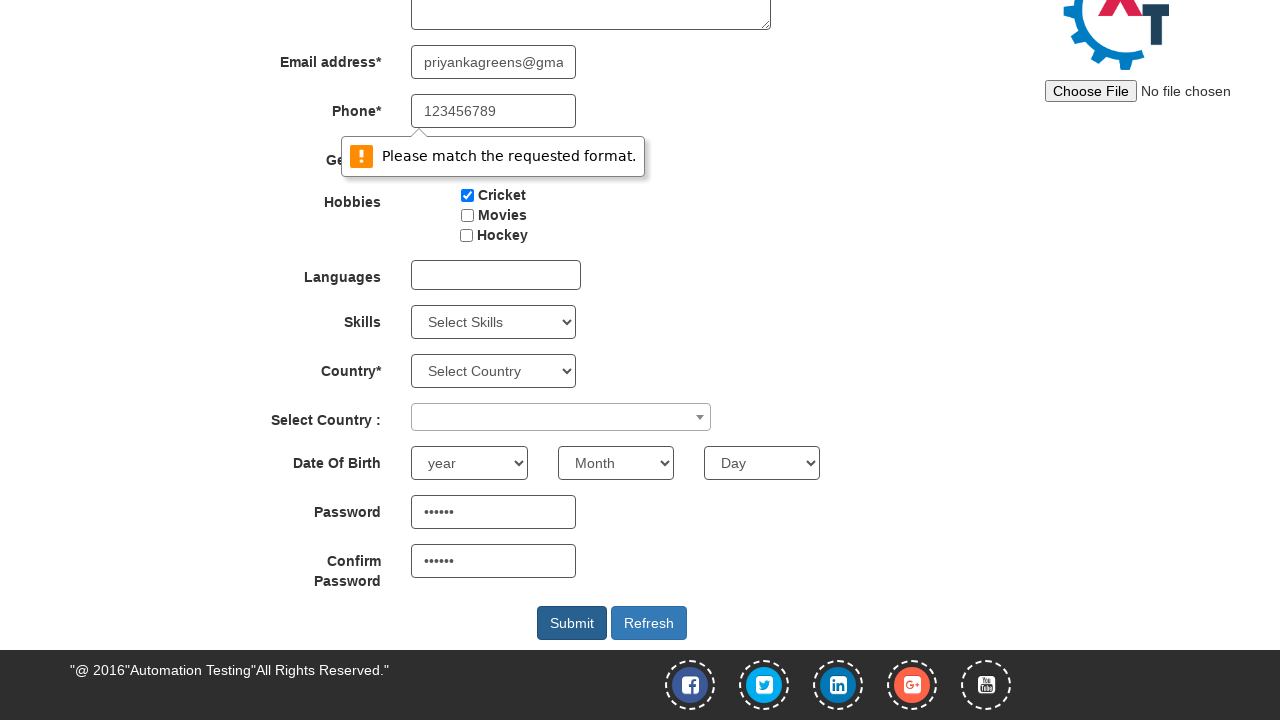

Clicked refresh button at (649, 623) on xpath=//button[@id='Button1']
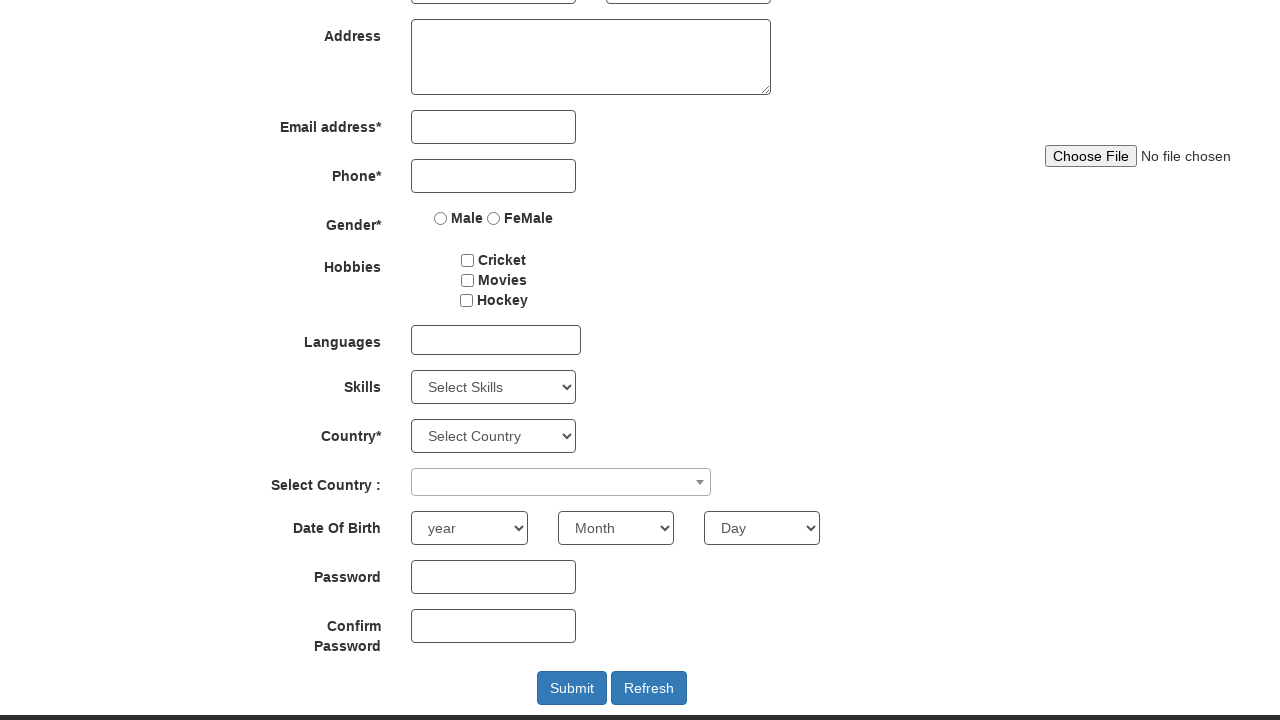

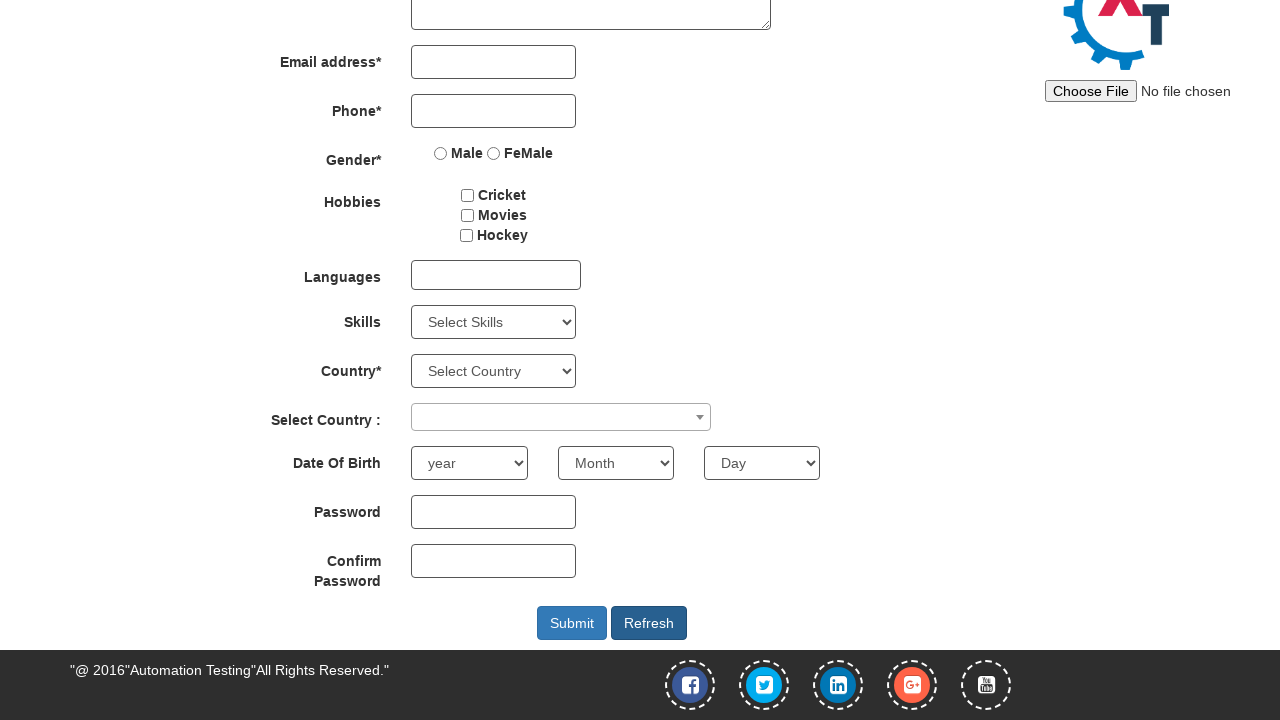